Tests GitHub advanced search form by filling in search term, repository owner, date filter, and language, then submitting the form to perform a search.

Starting URL: https://github.com/search/advanced

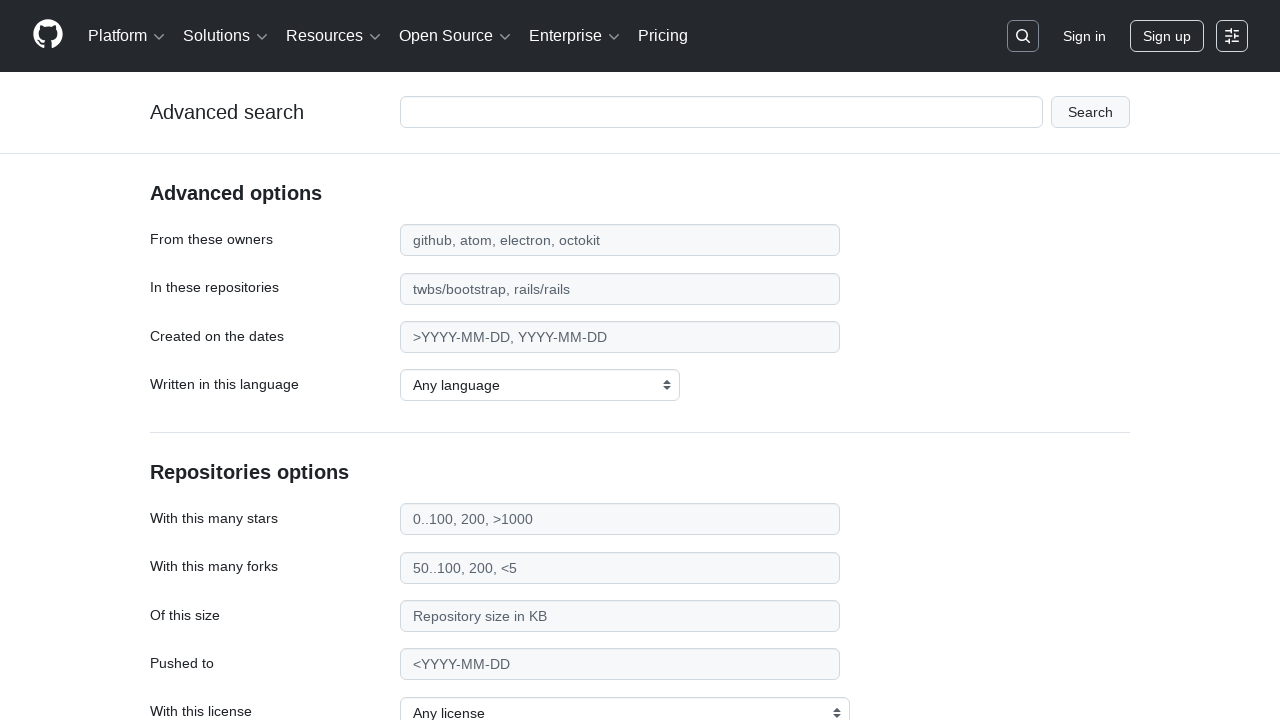

Filled search term field with 'web-scraping' on #adv_code_search input.js-advanced-search-input
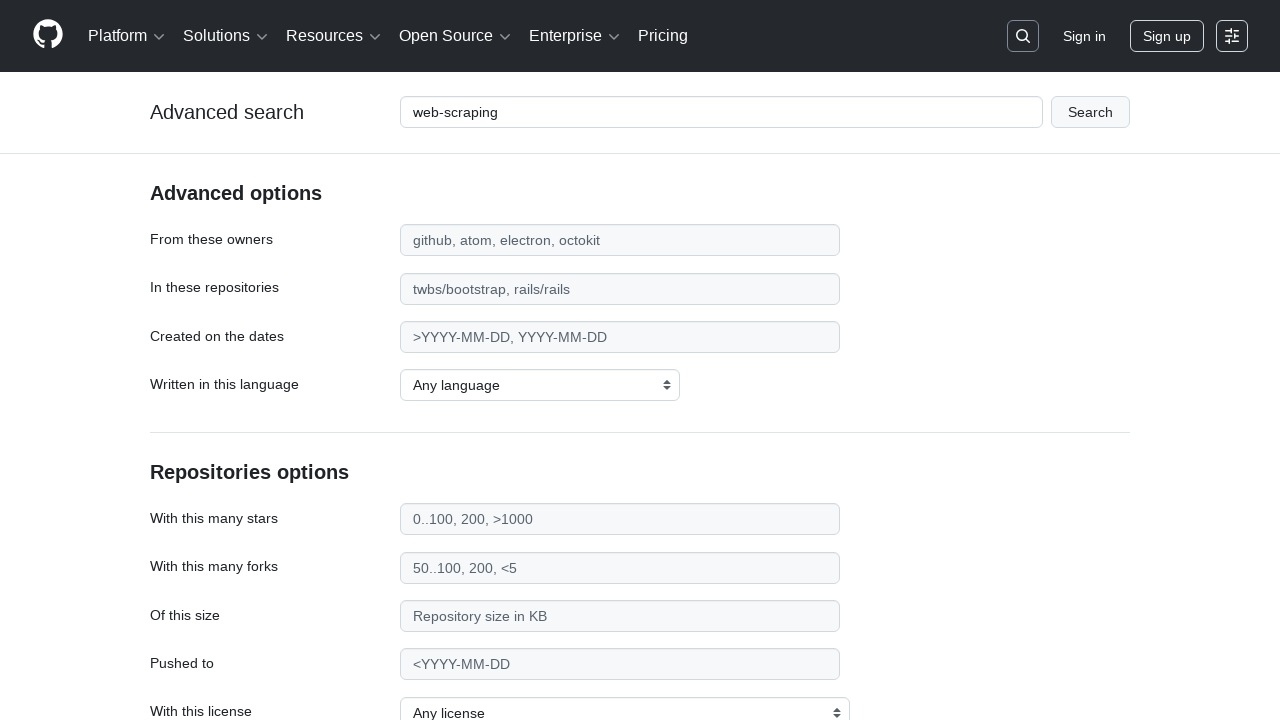

Filled repository owner field with 'microsoft' on #search_from
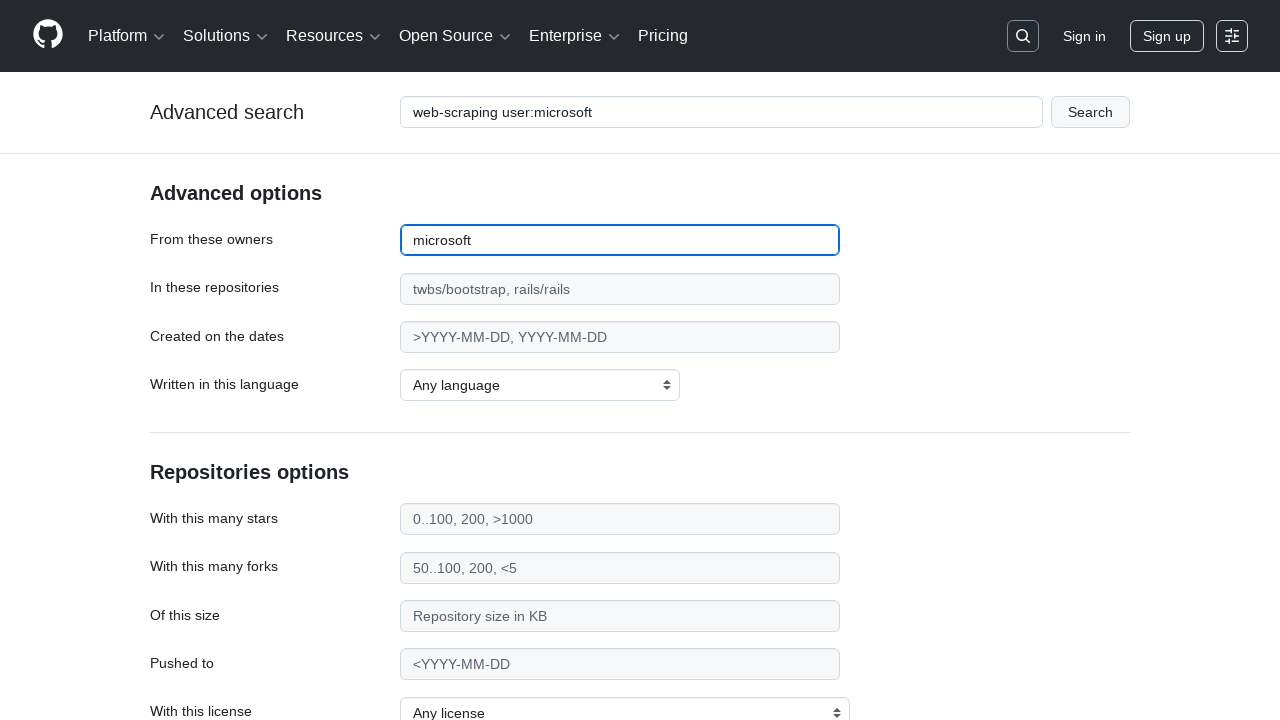

Filled date filter field with '>2020' on #search_date
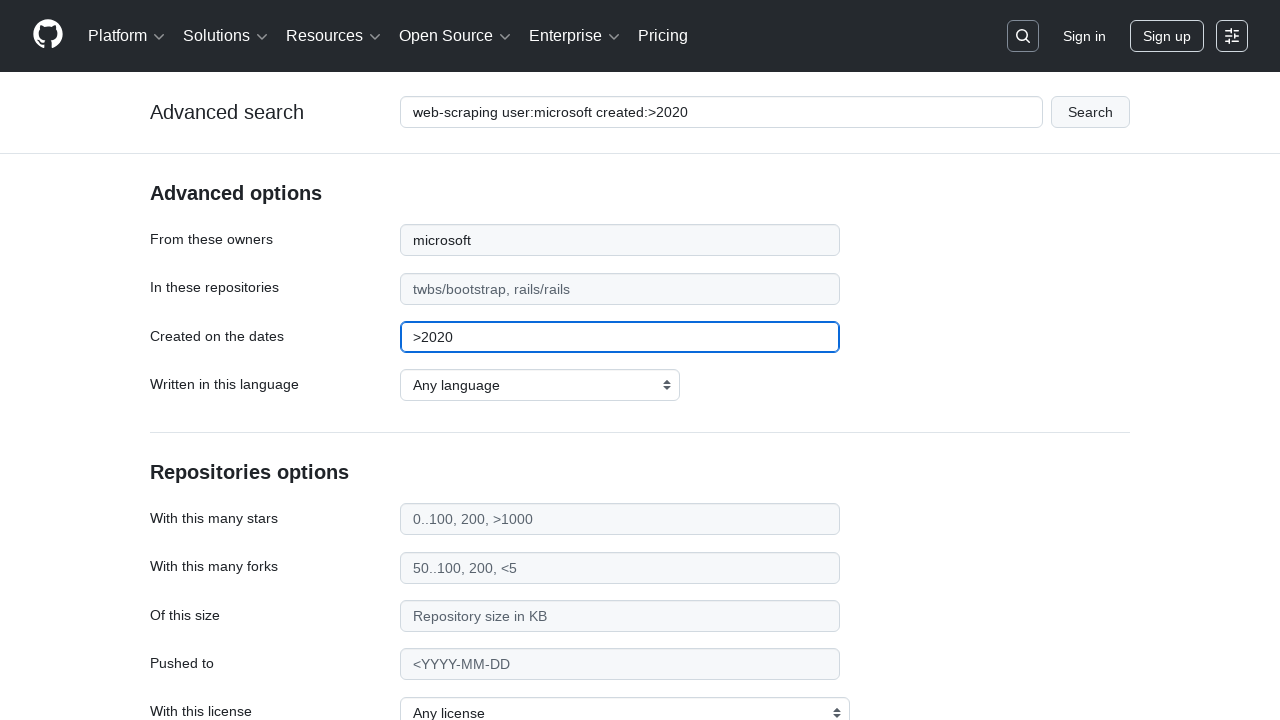

Selected 'TypeScript' as programming language filter on select#search_language
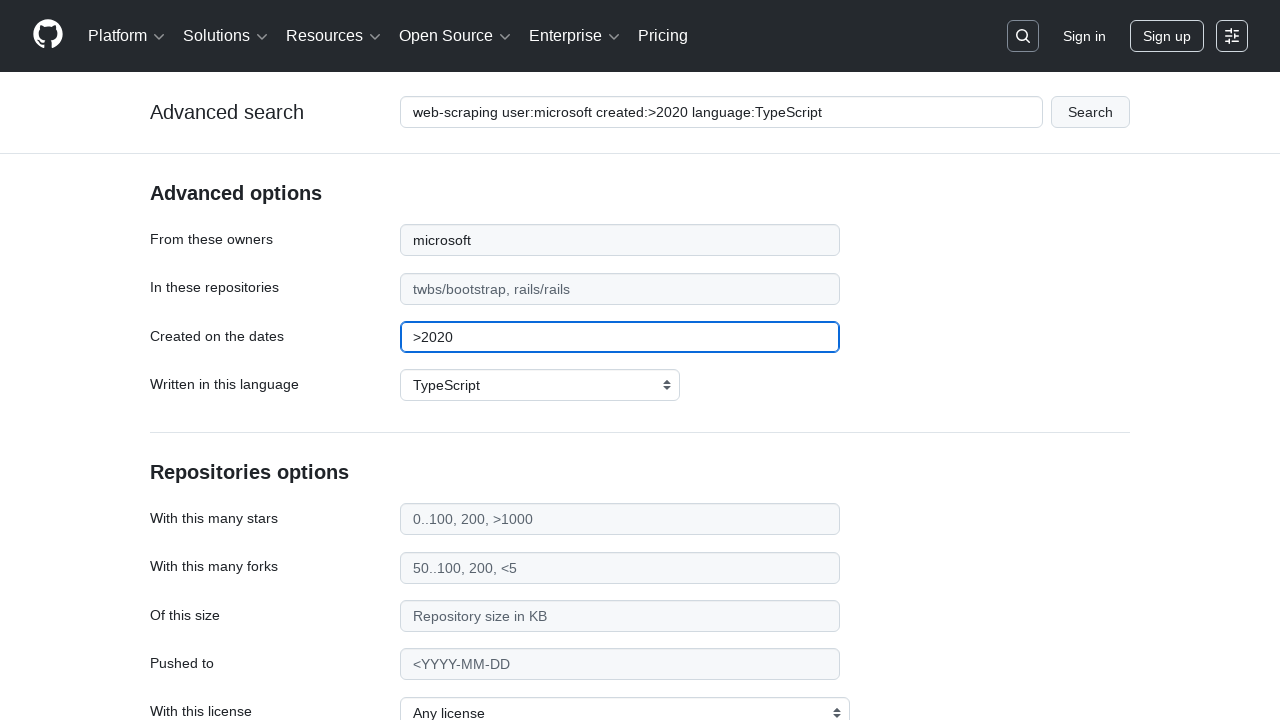

Clicked submit button to perform advanced search at (1090, 112) on #adv_code_search button[type="submit"]
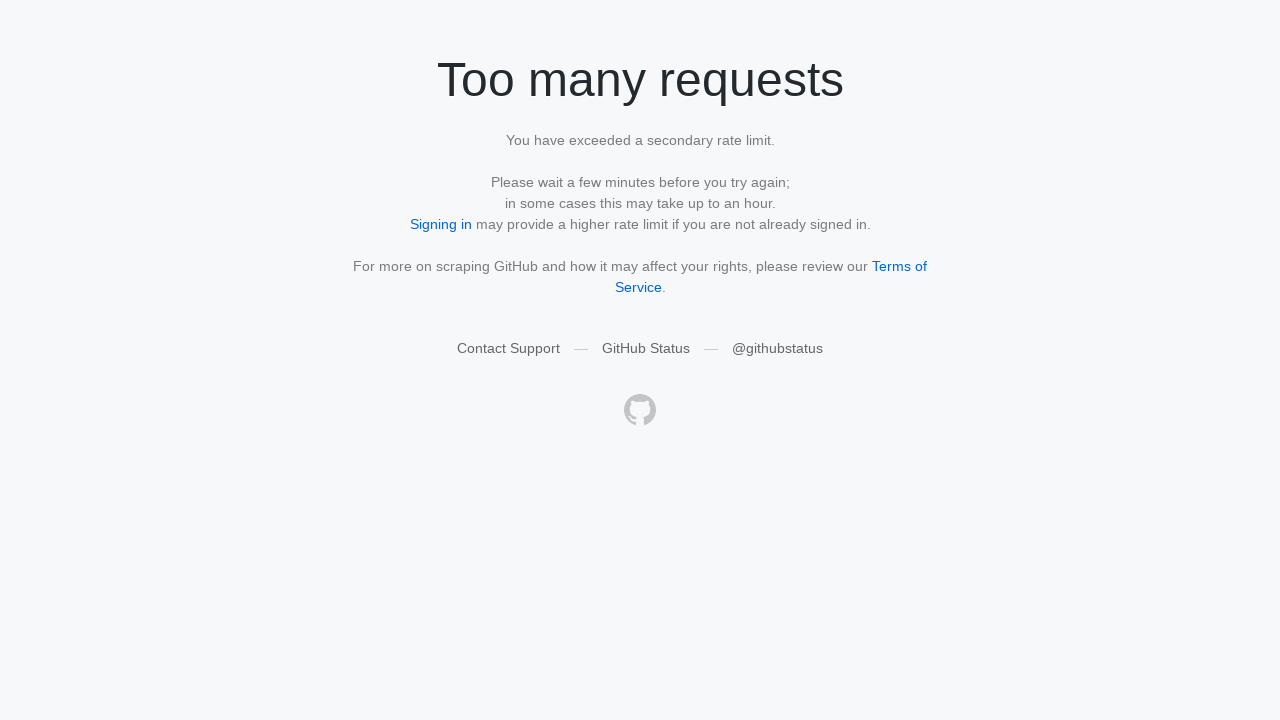

Search results page loaded with all network requests complete
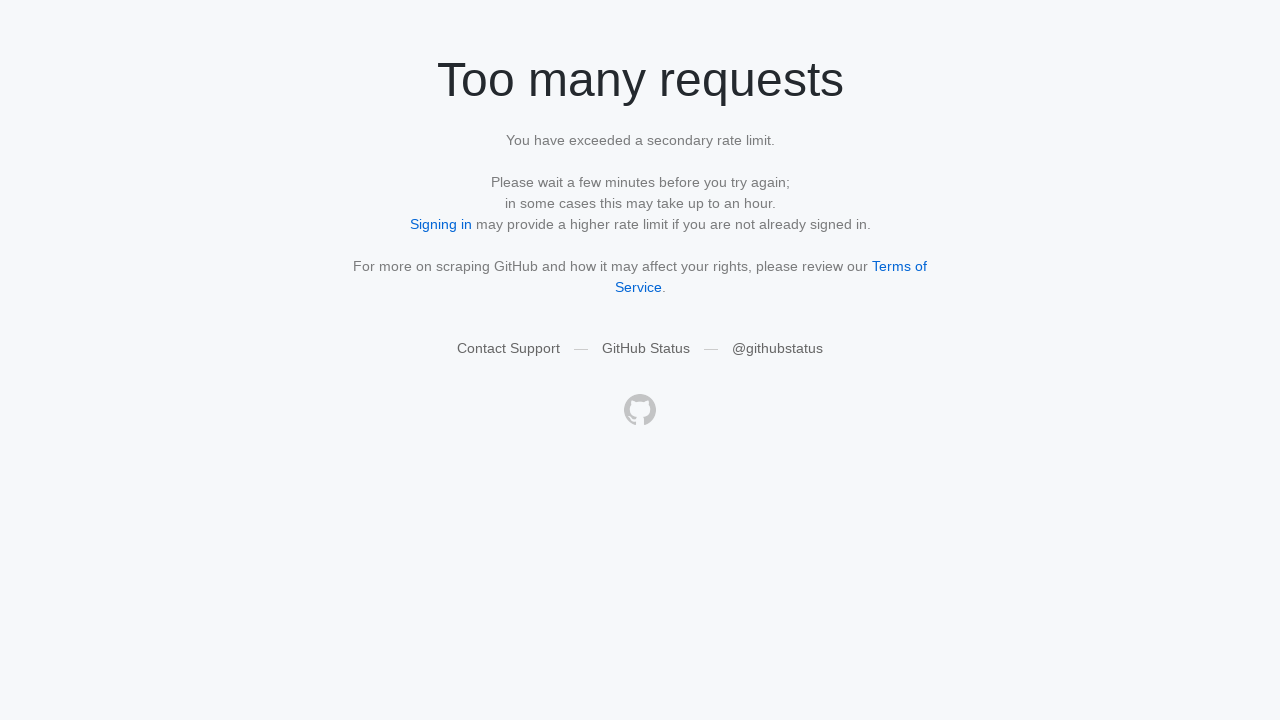

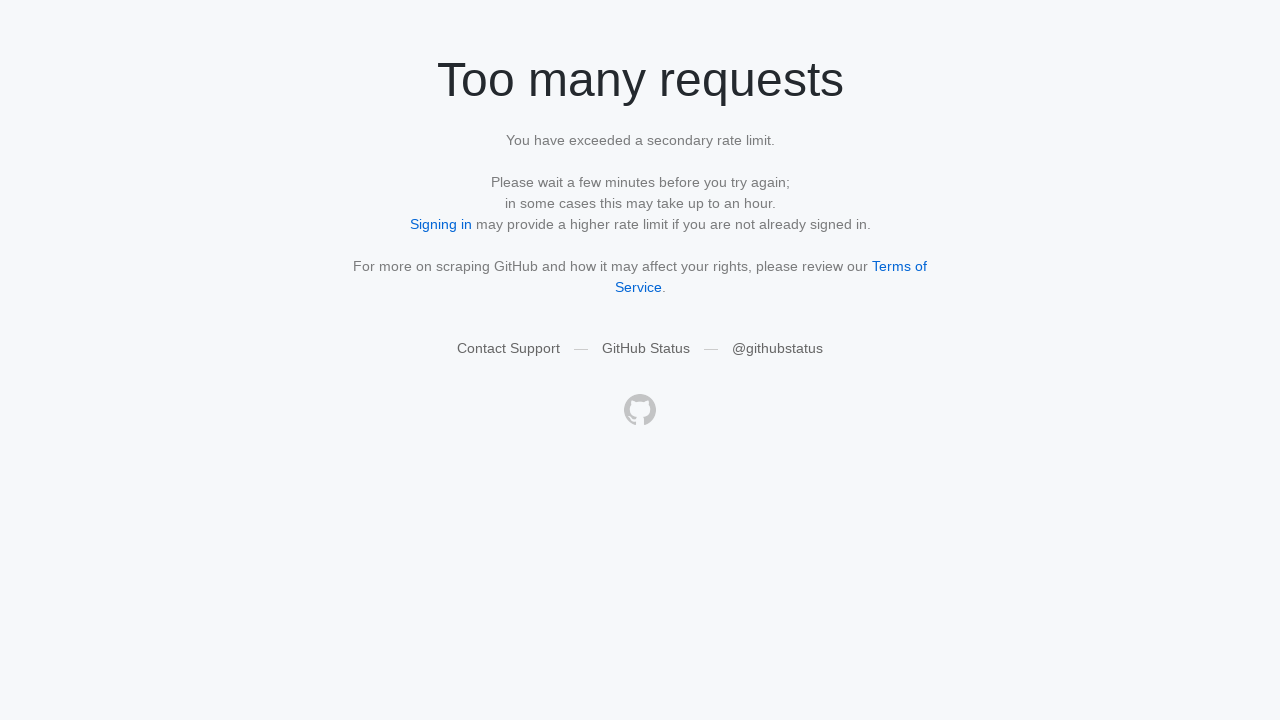